Tests add and remove element functionality by clicking Add Element button to create a Delete button, then clicking Delete to remove it and verify it's no longer displayed

Starting URL: https://practice.cydeo.com/add_remove_elements/

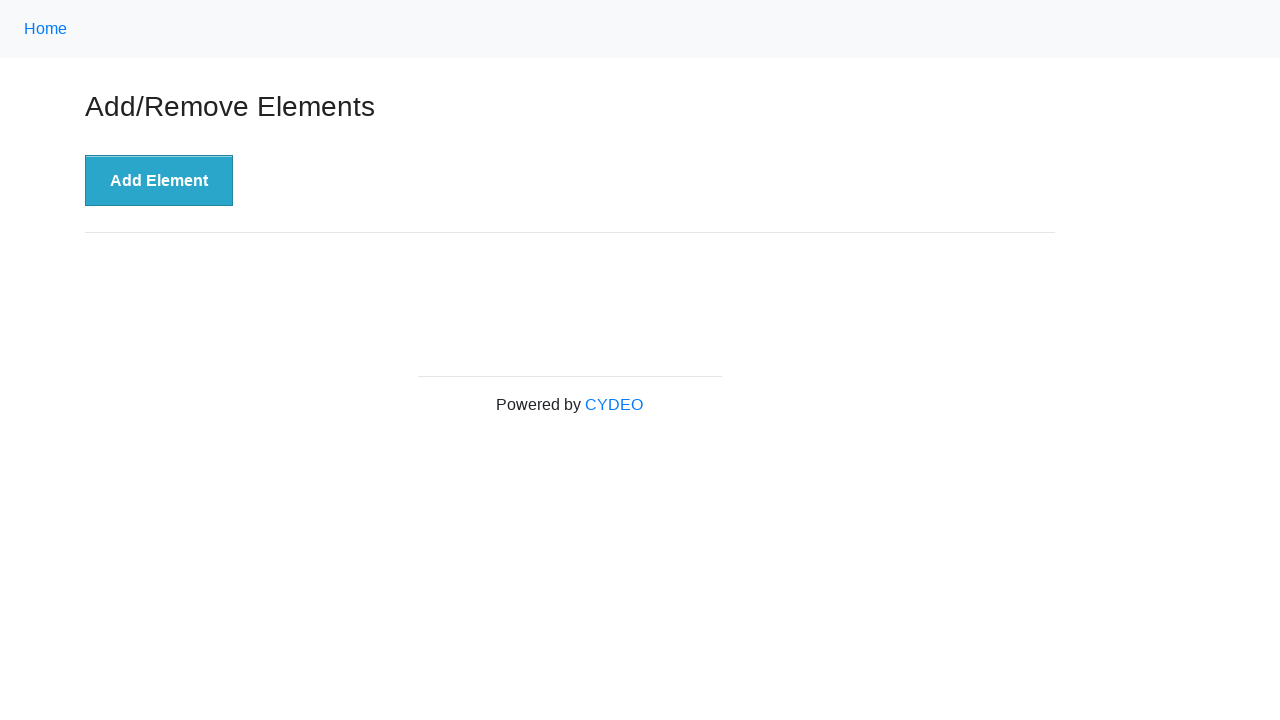

Clicked 'Add Element' button to create a Delete button at (159, 181) on xpath=//button[.='Add Element']
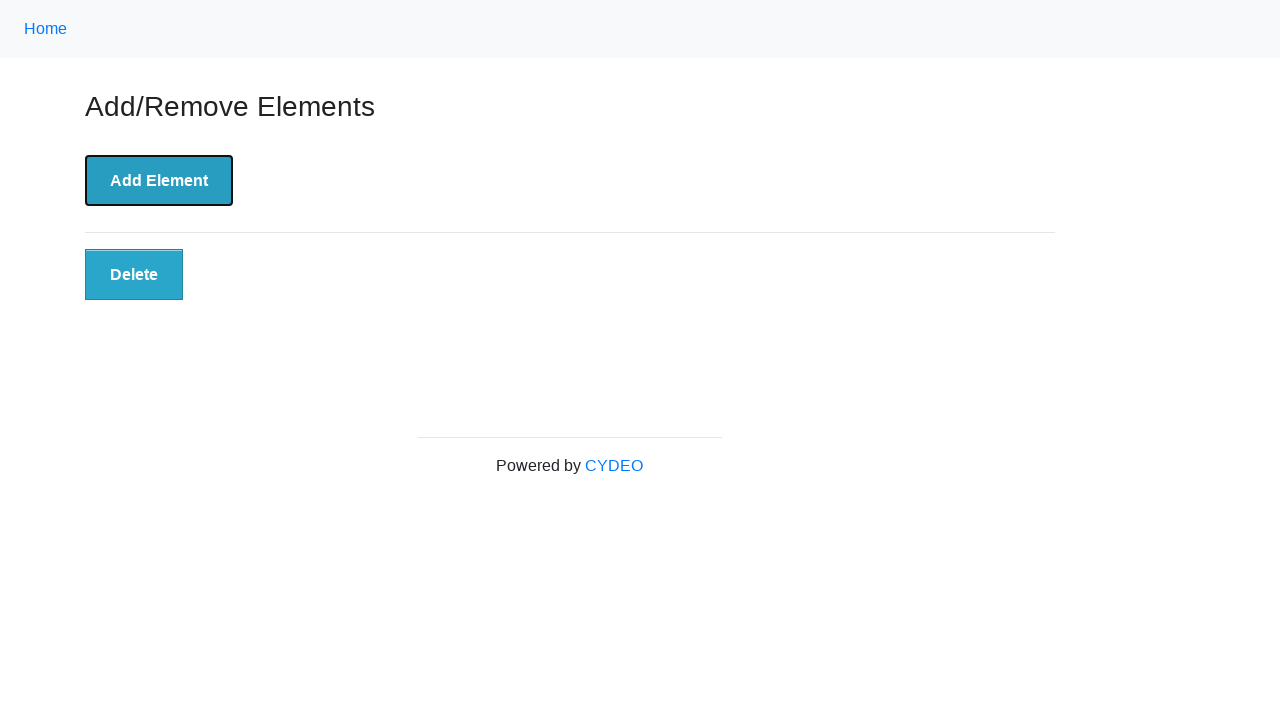

Verified Delete button is visible after Add Element was clicked
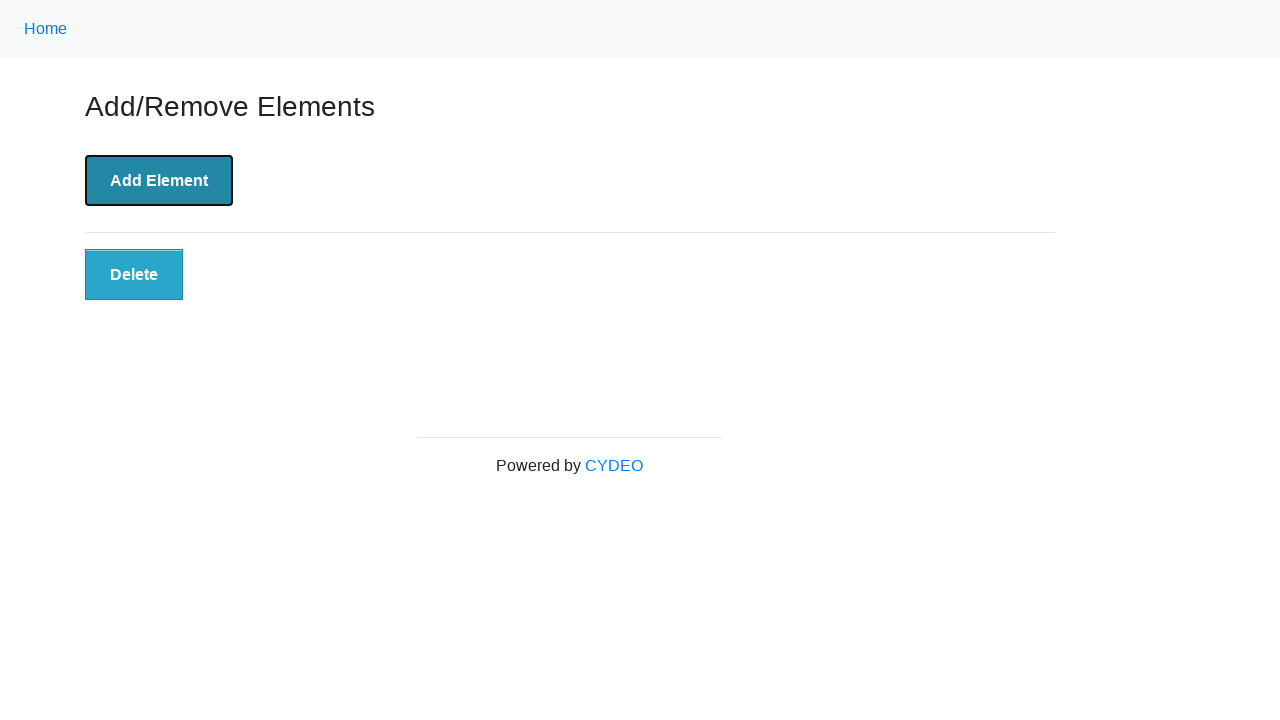

Clicked Delete button to remove the element at (134, 275) on button.added-manually
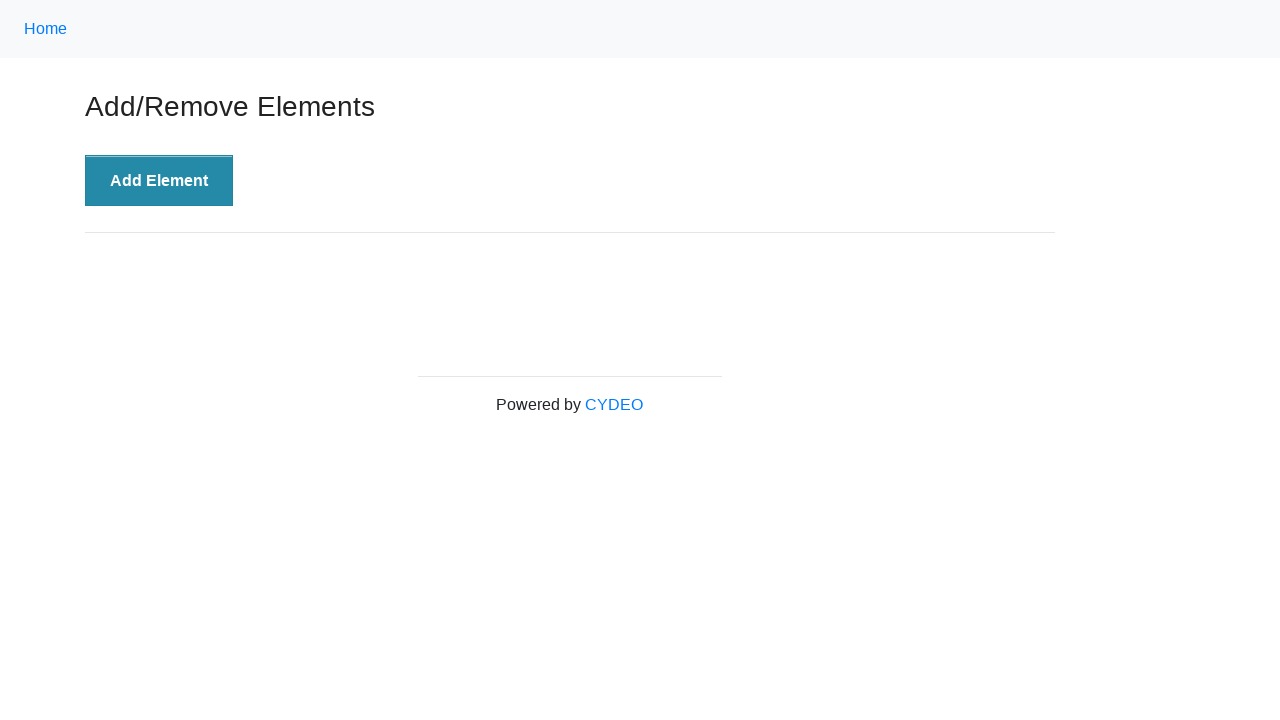

Verified Delete button is no longer displayed after being clicked
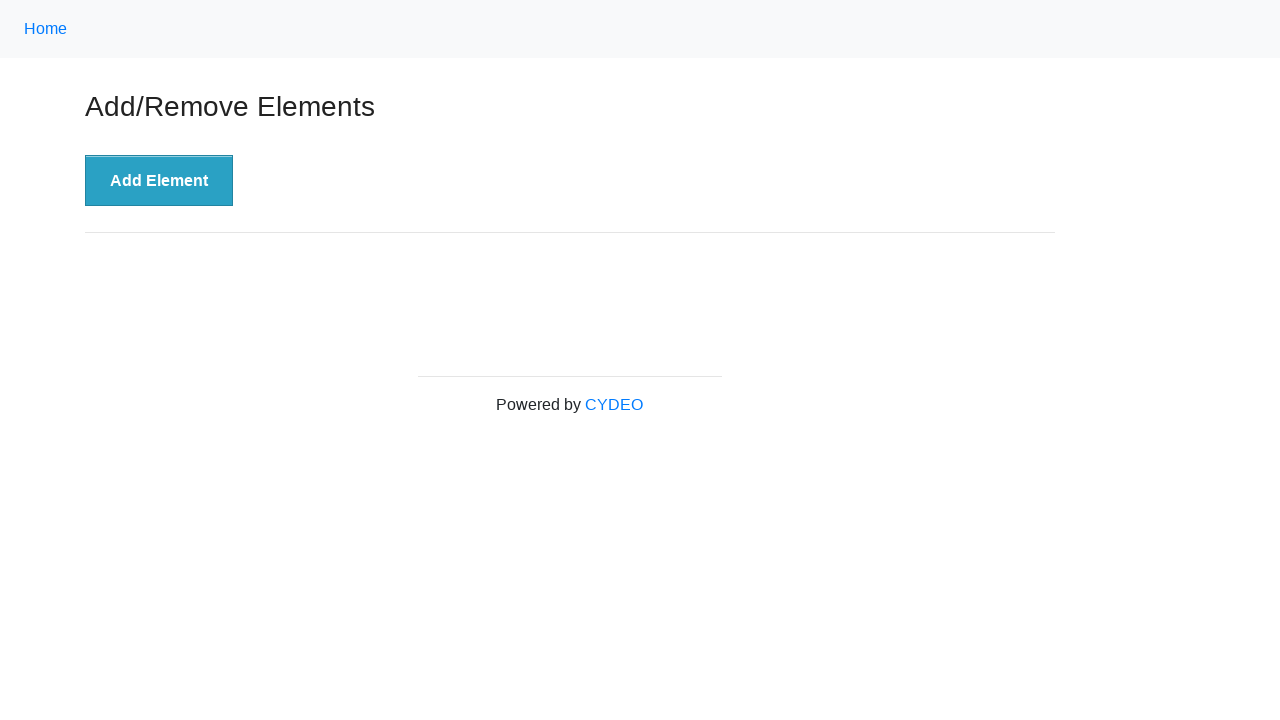

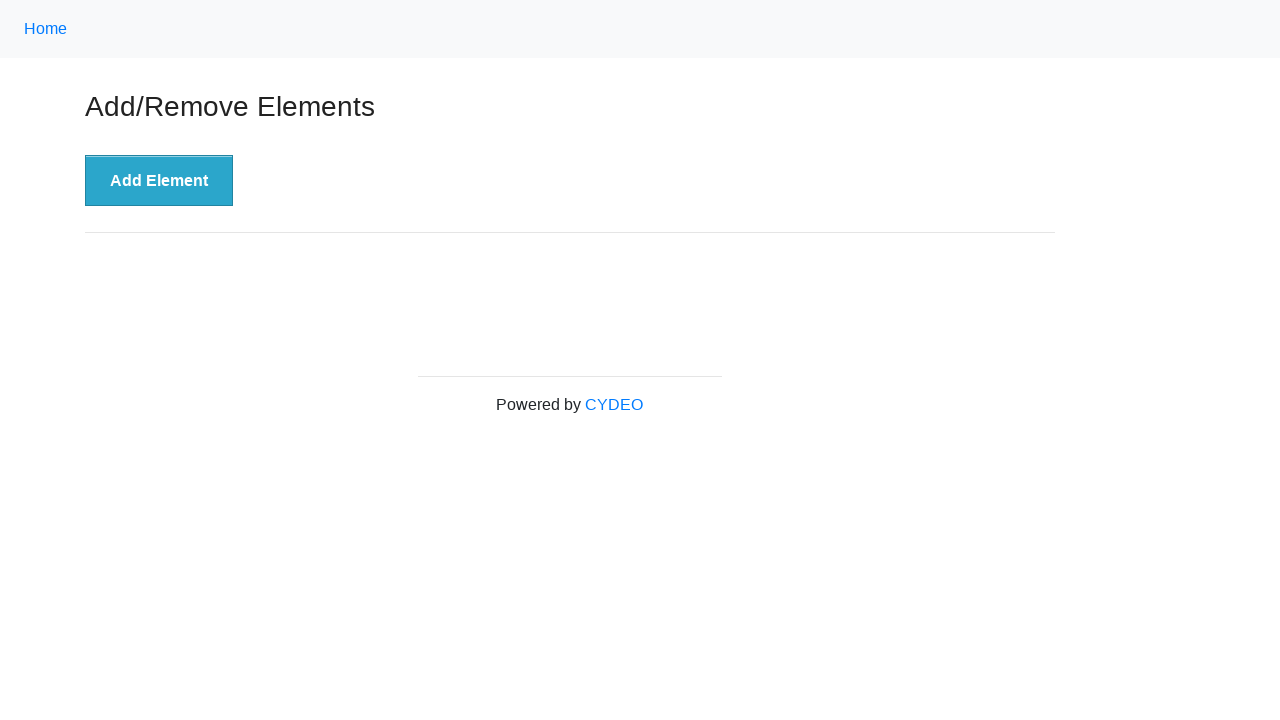